Tests web table interaction by clicking on the First Name column header to sort alphabetically

Starting URL: https://the-internet.herokuapp.com/tables

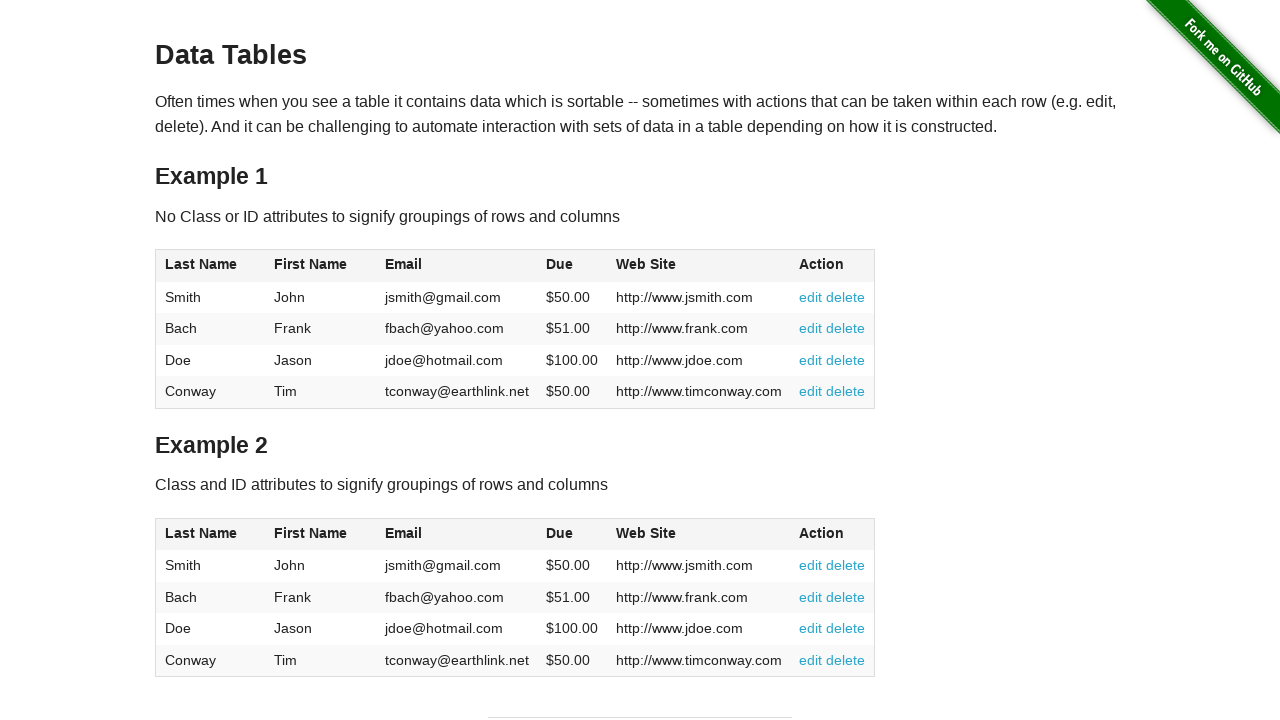

Waited for tables to load on the page
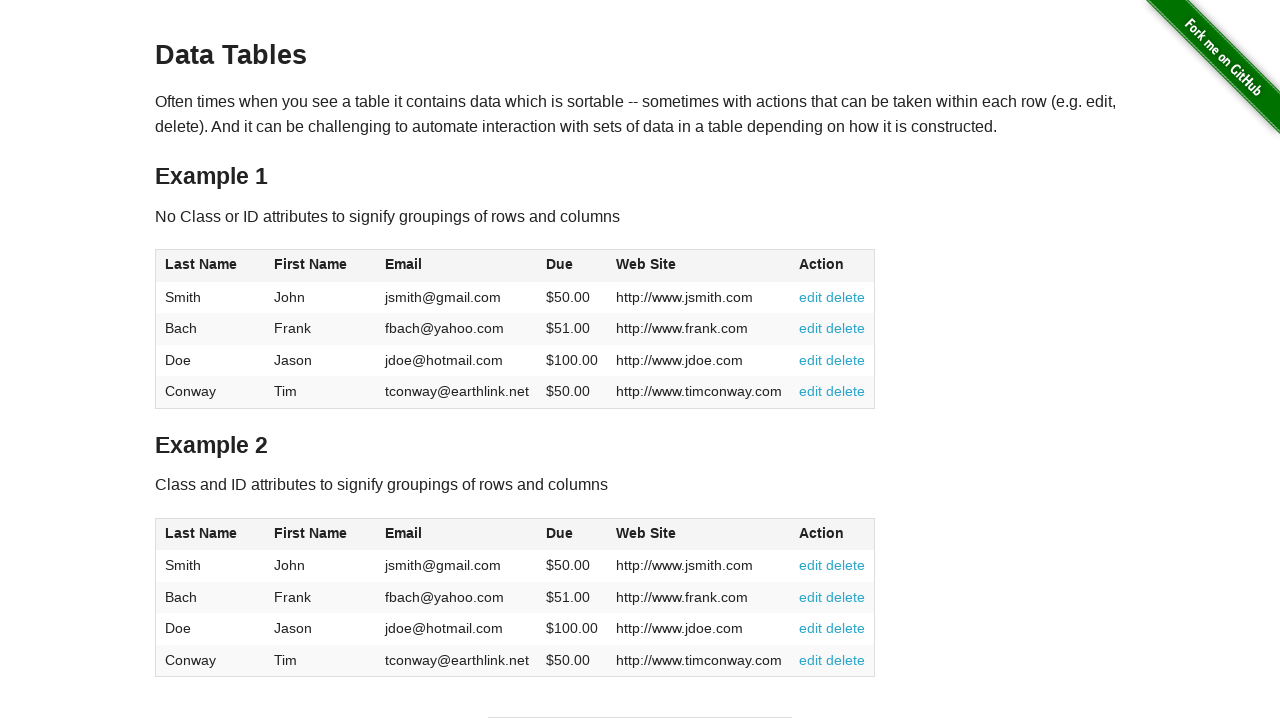

Located the second table on the page
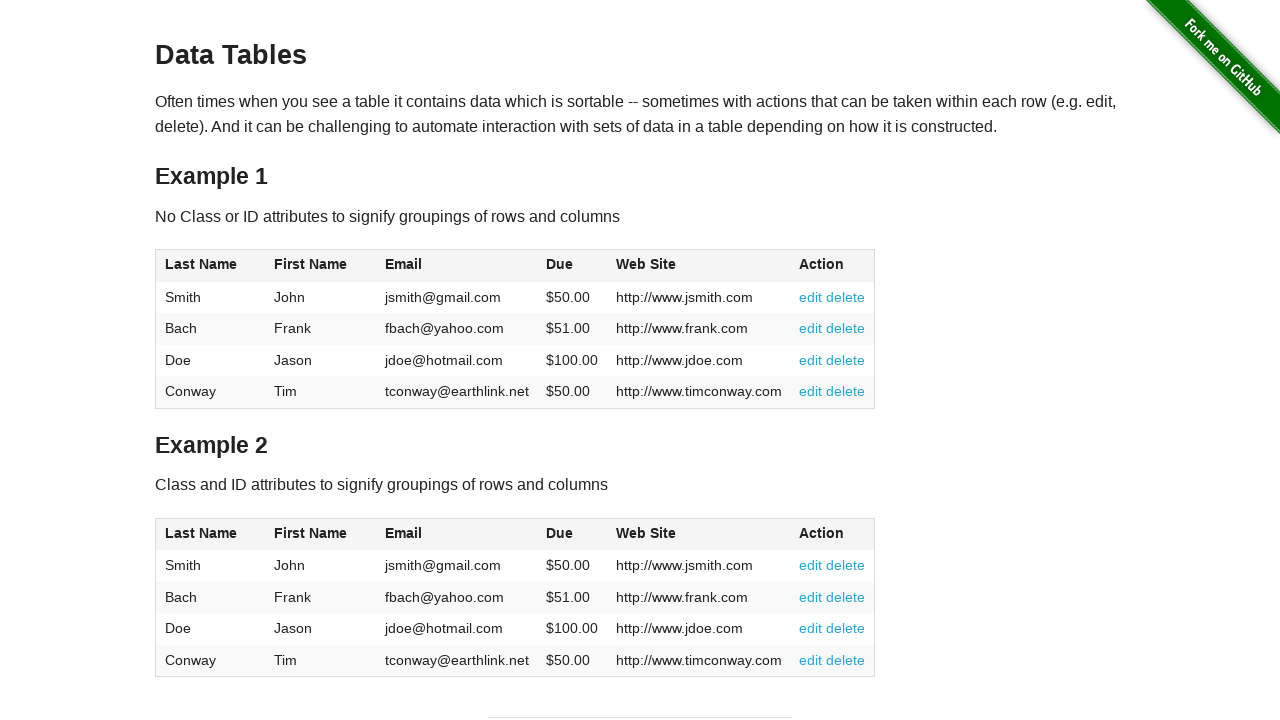

Located the First Name column header in the second table
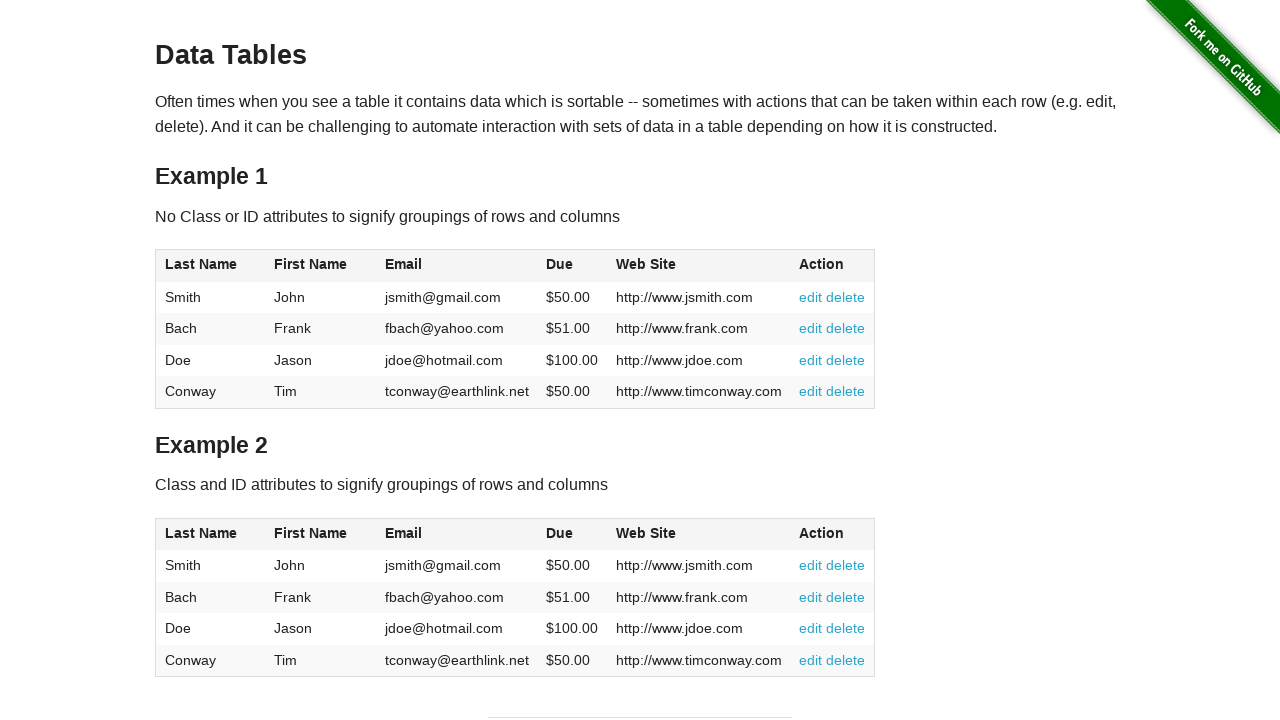

Clicked the First Name column header to sort alphabetically at (321, 534) on table >> nth=1 >> thead th >> nth=1
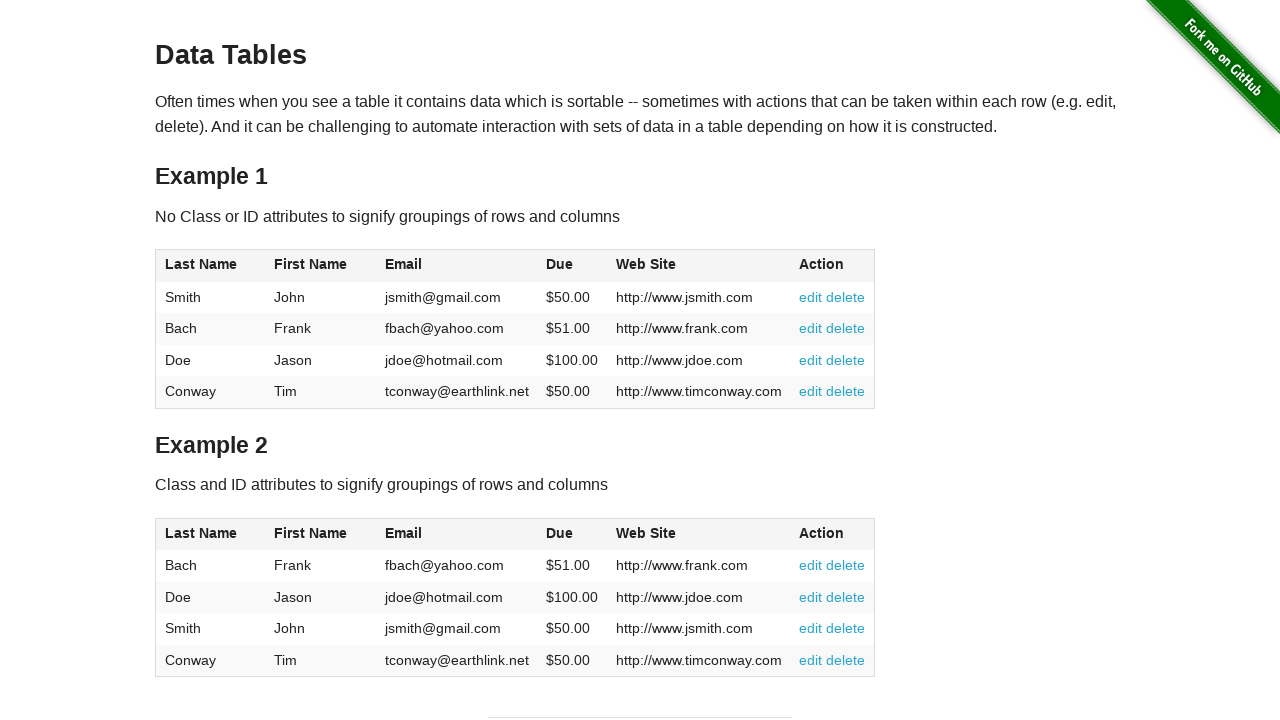

Waited for sorting animation to complete
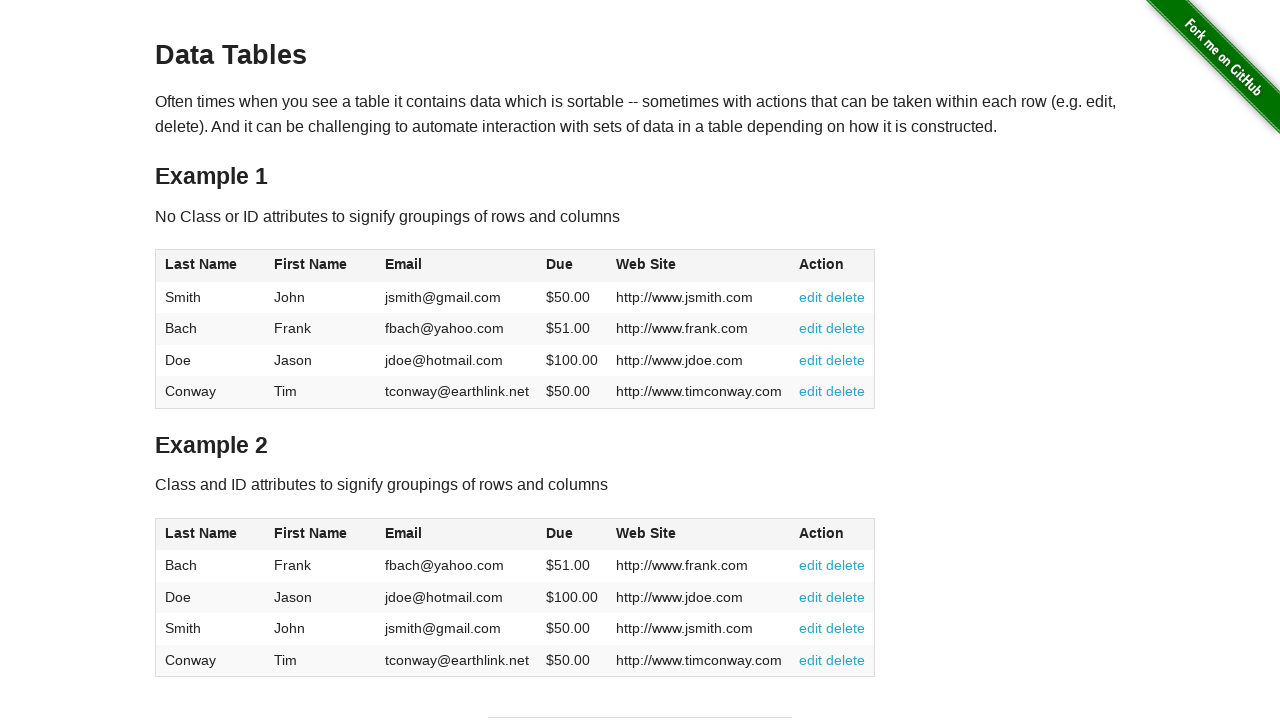

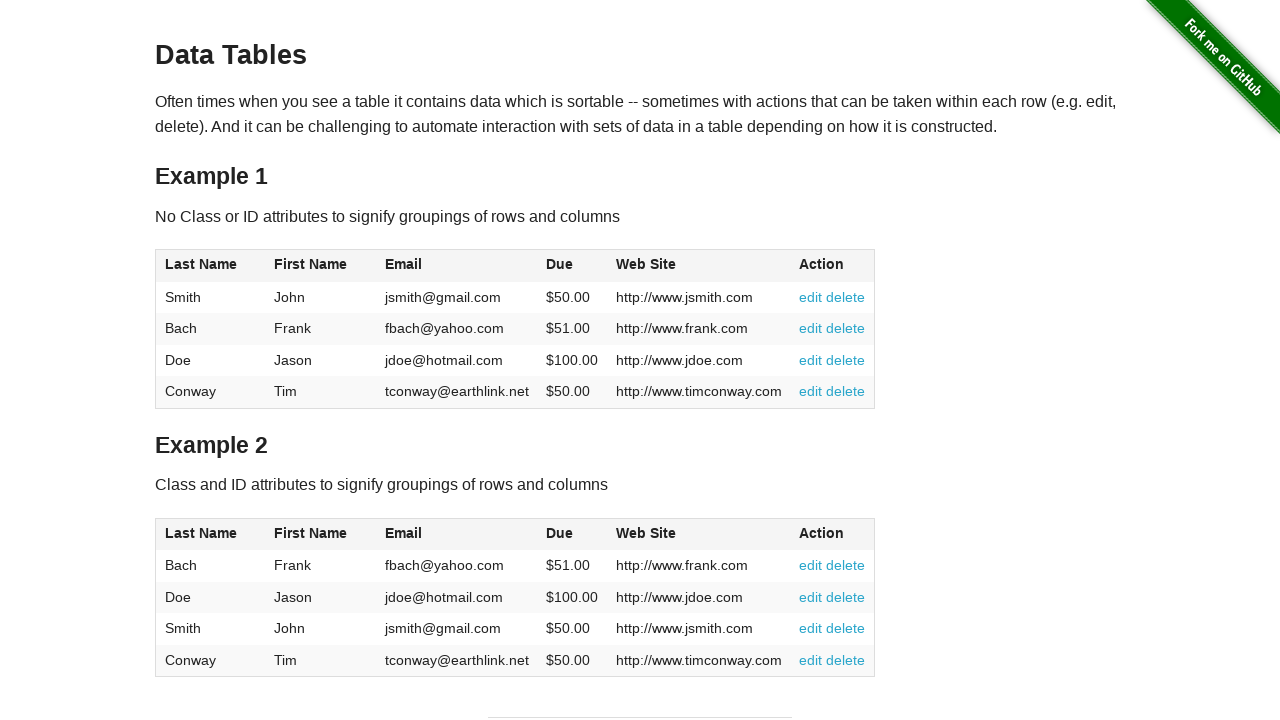